Launches a browser and navigates to Flipkart's homepage to verify the page loads successfully

Starting URL: https://www.flipkart.com/

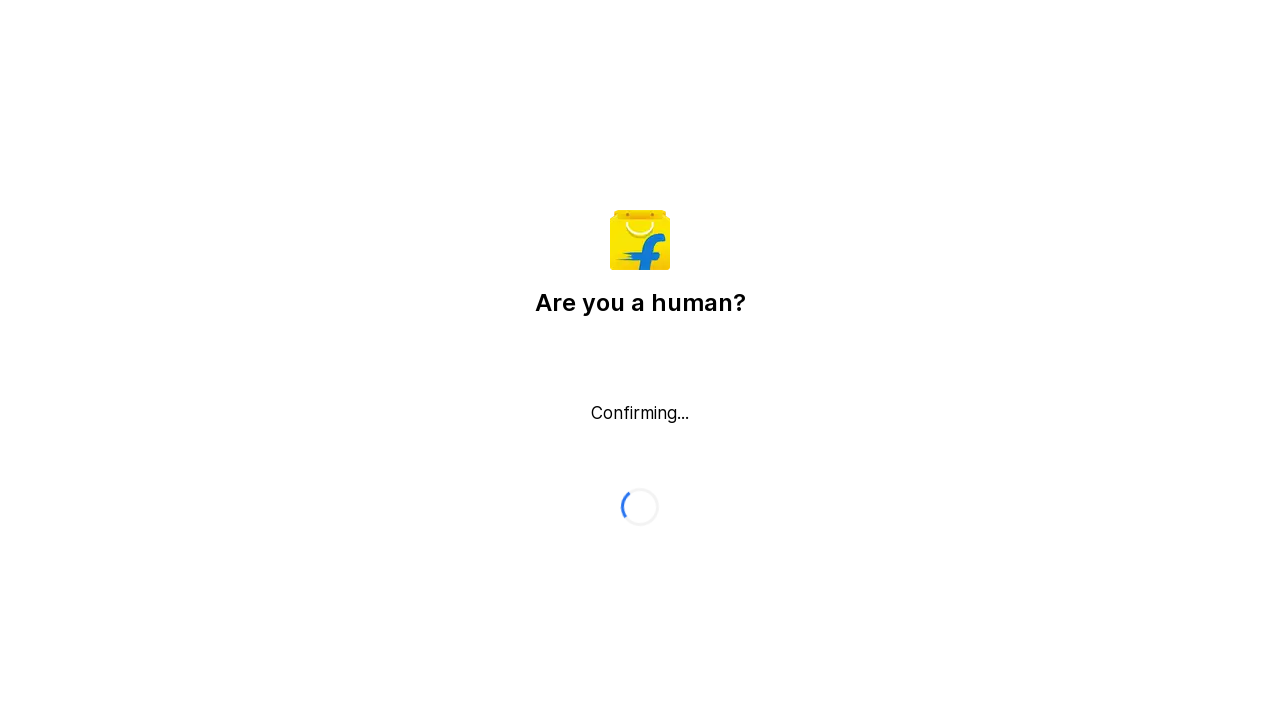

Waited for page DOM content to load
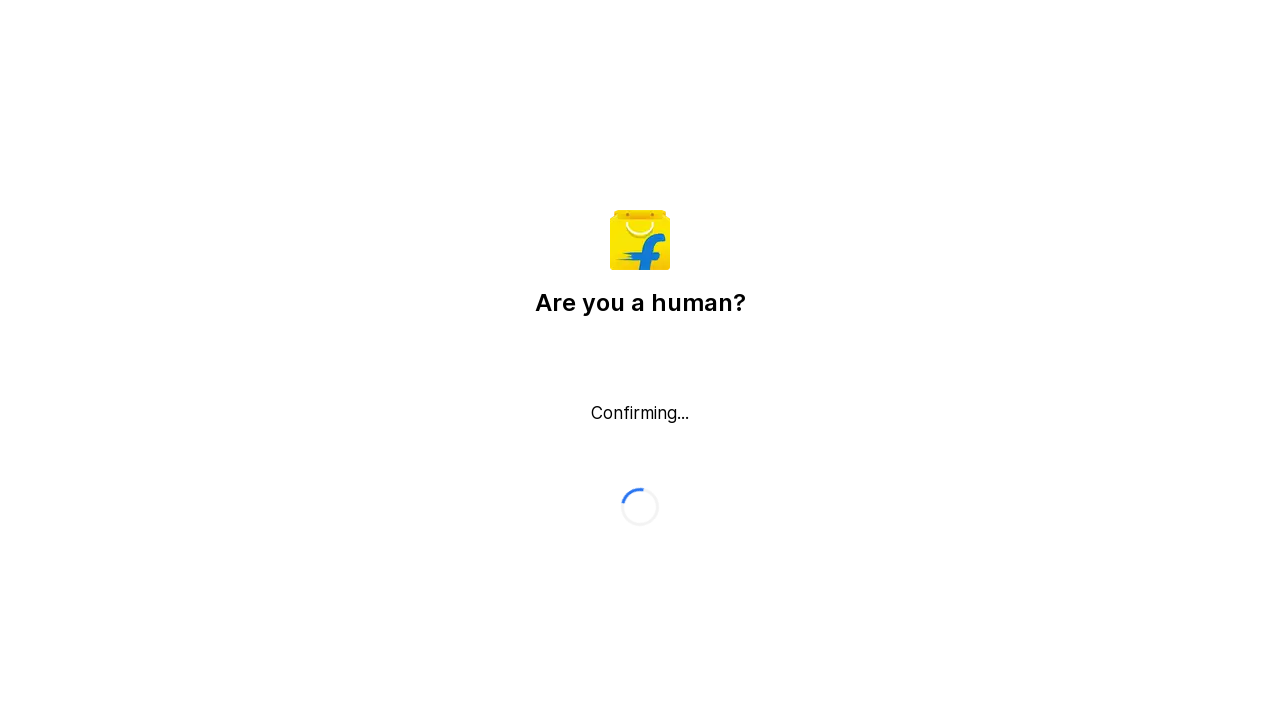

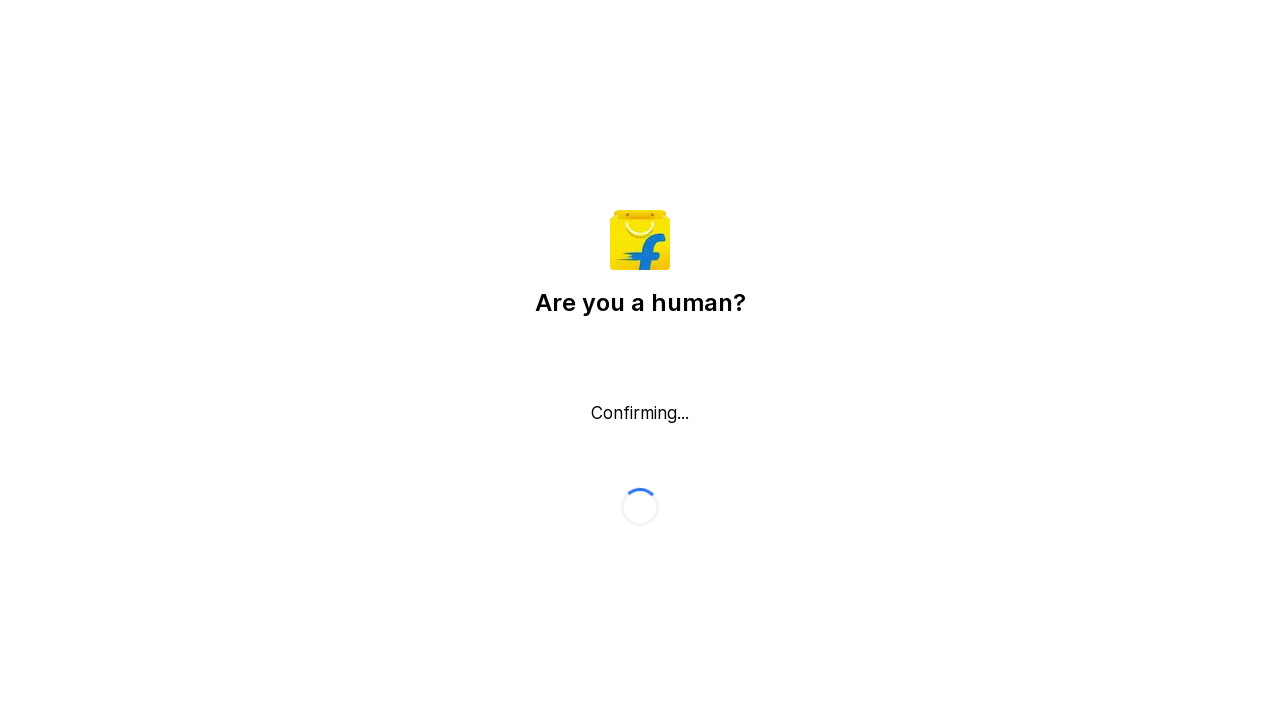